Navigates to the practice page by clicking the practice link in the navigation bar

Starting URL: https://learn.letskodeit.com/

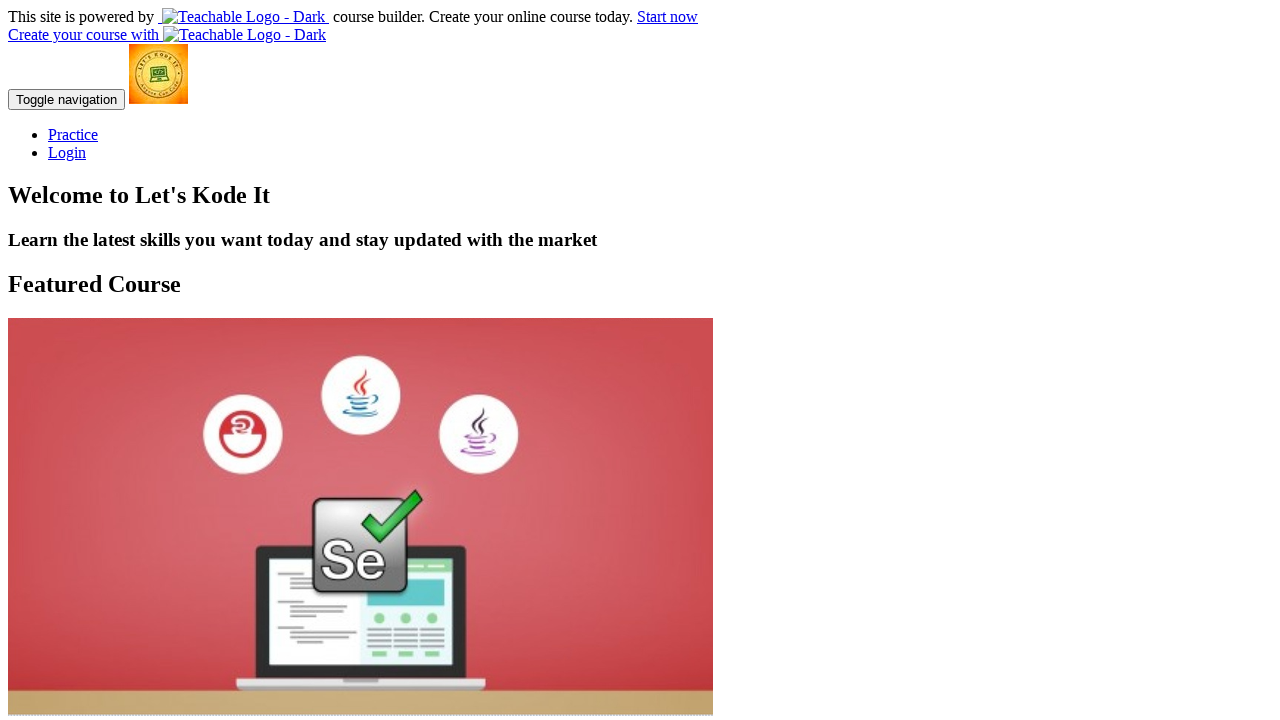

Clicked practice link in navigation bar at (73, 134) on xpath=//*[@id='navbar']/div/div/div/ul/li[1]/a
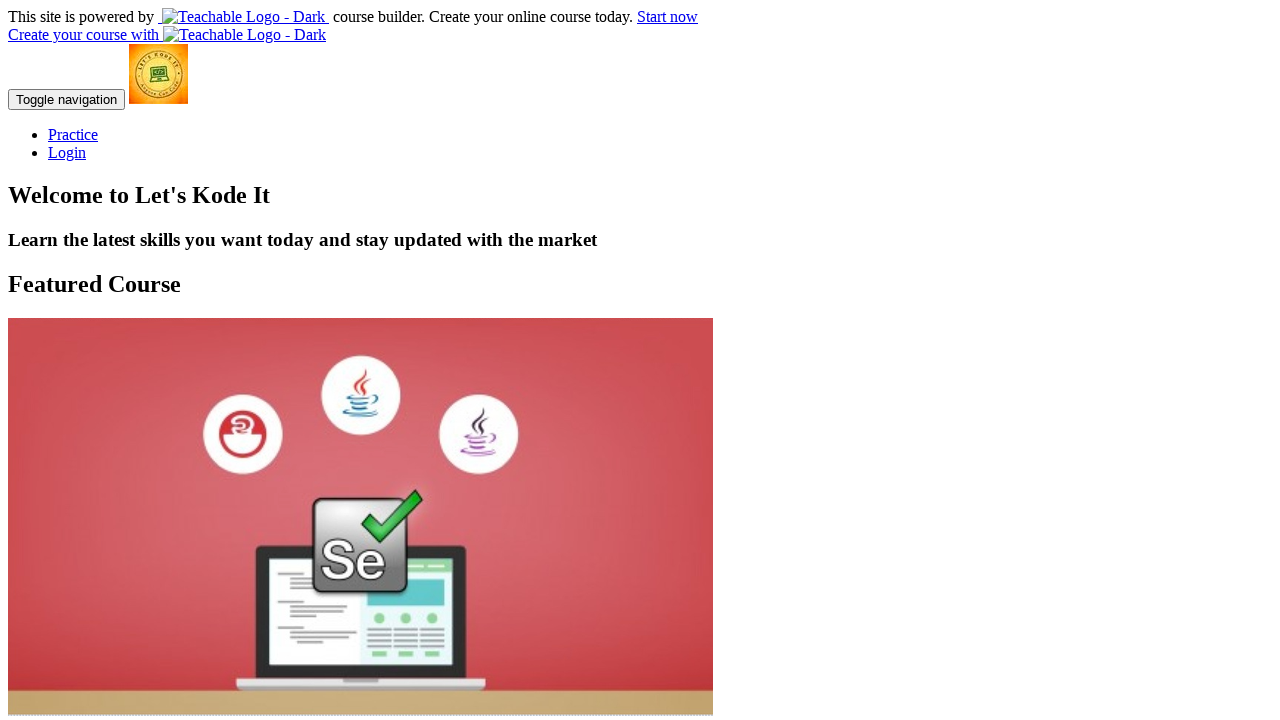

Waited for practice page to load
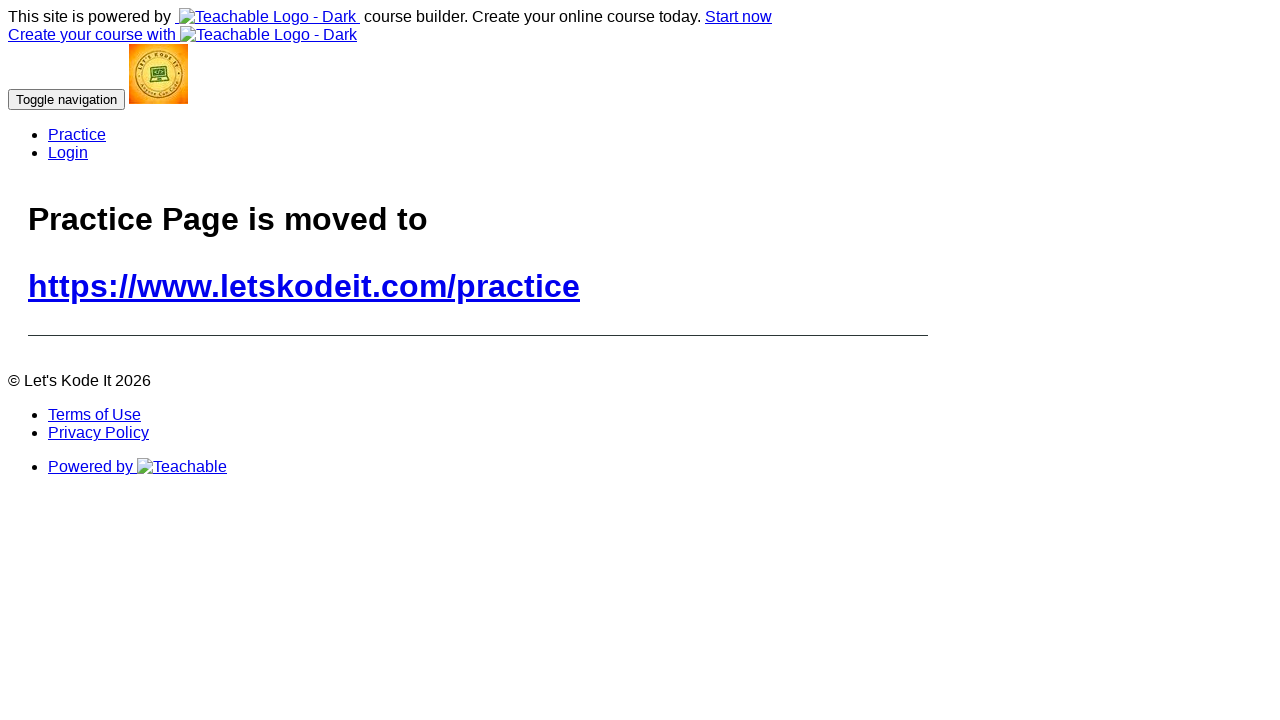

Retrieved page title: Practice | Let's Kode It
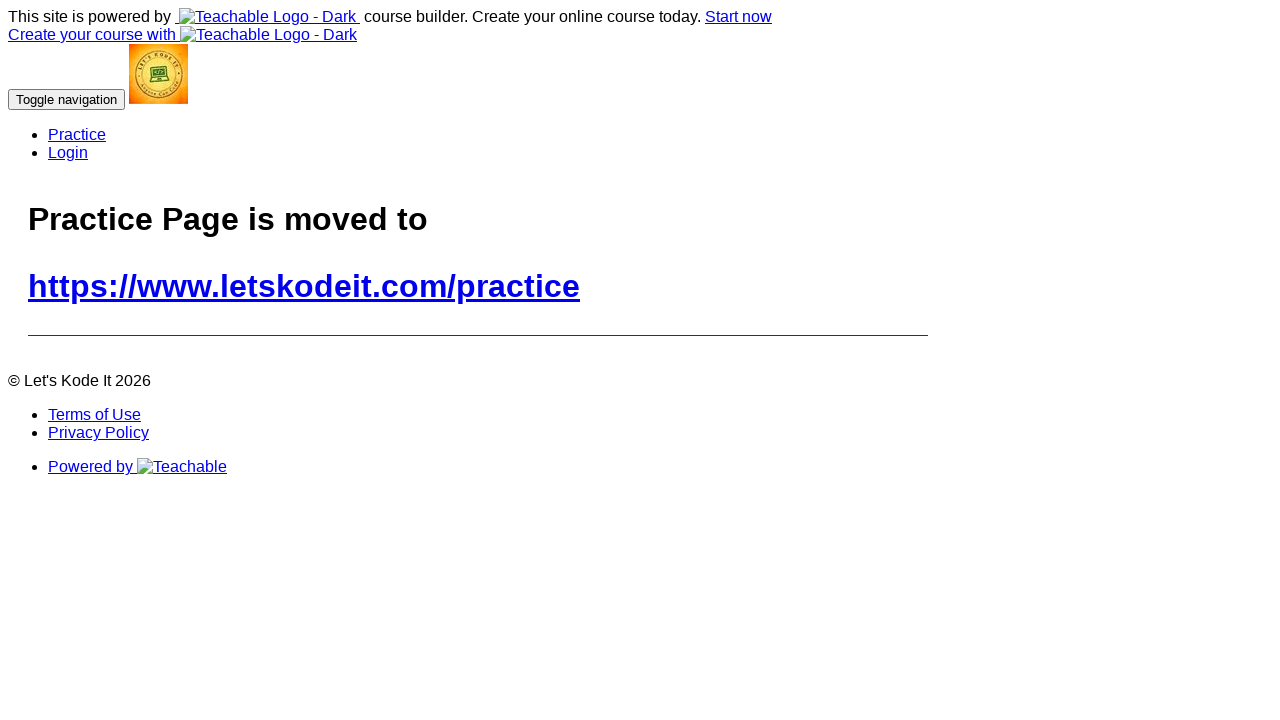

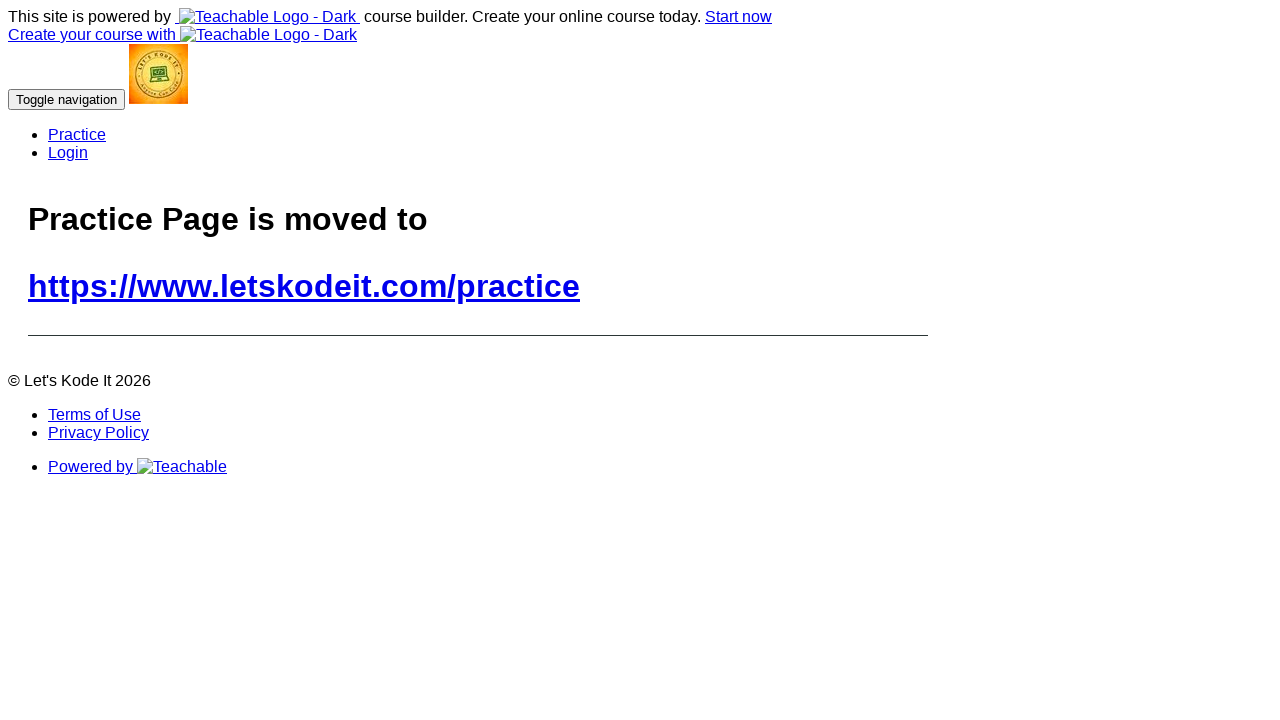